Tests the Radio Button functionality by selecting the "Impressive" option and verifying the selection message.

Starting URL: https://demoqa.com/elements

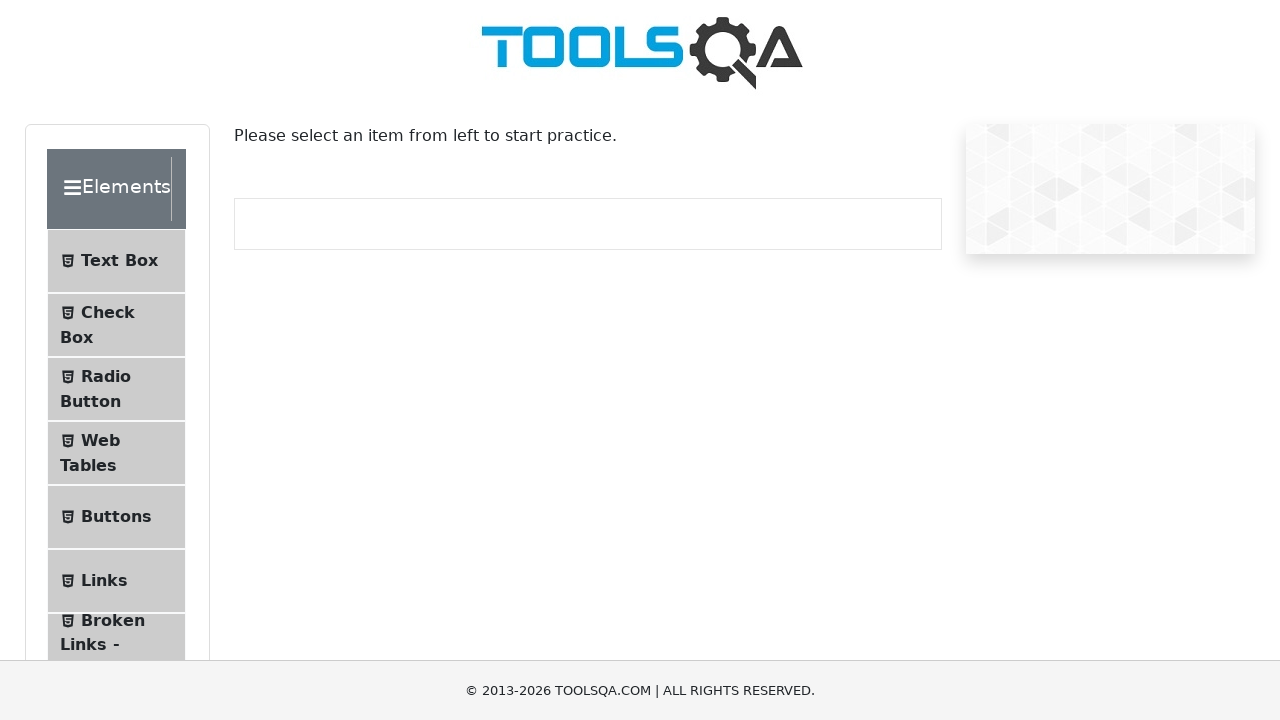

Clicked on Radio Button menu item at (106, 376) on text=Radio Button
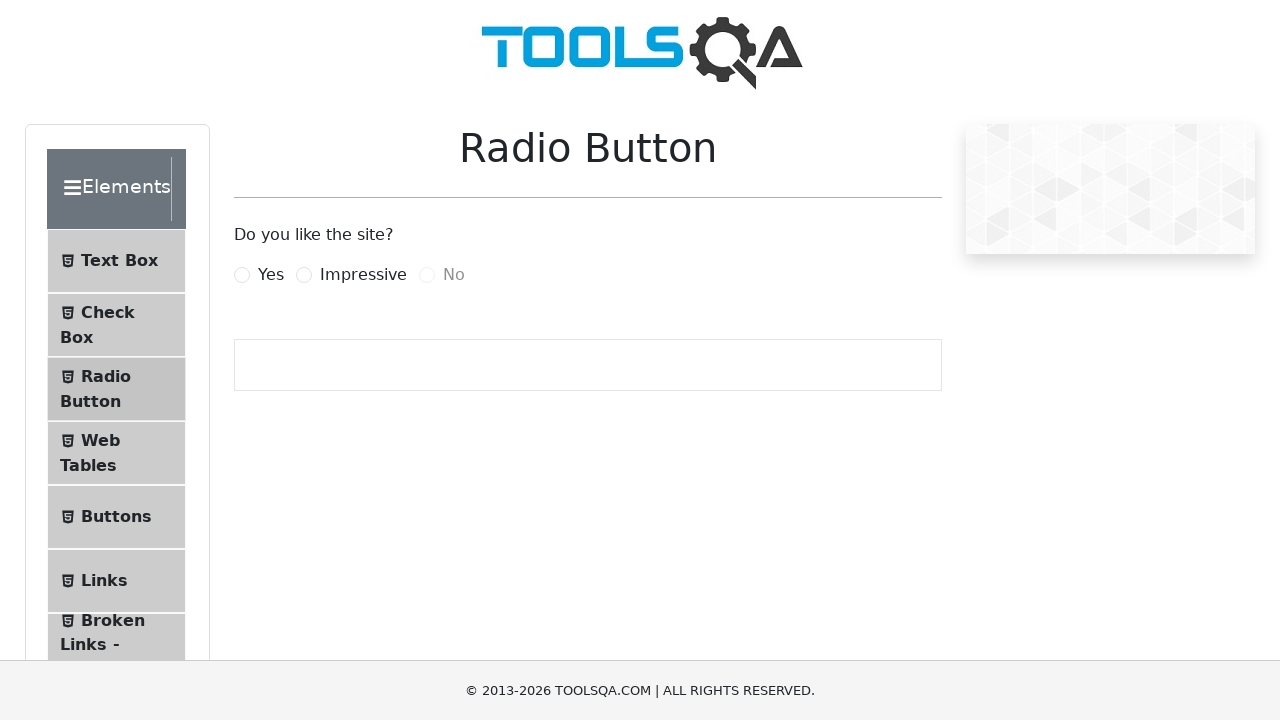

Selected the Impressive radio button option at (363, 275) on internal:text="Impressive"i
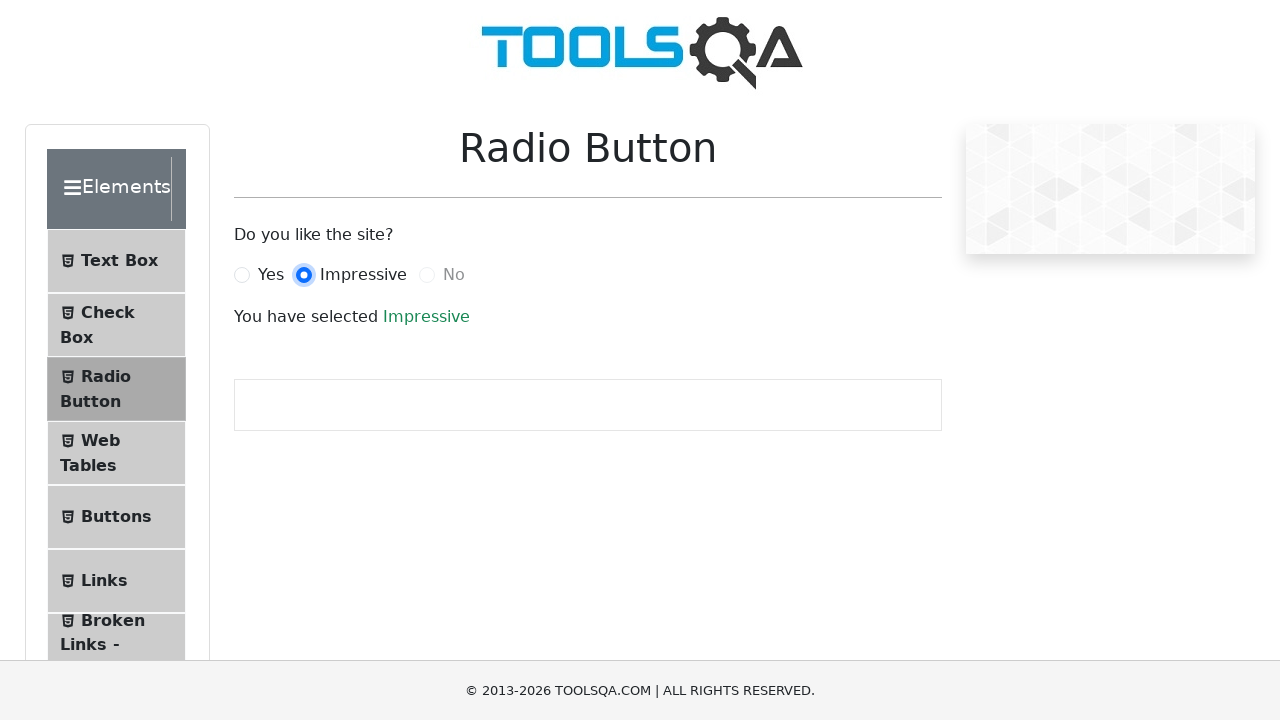

Verified selection message 'You have selected Impressive' is visible
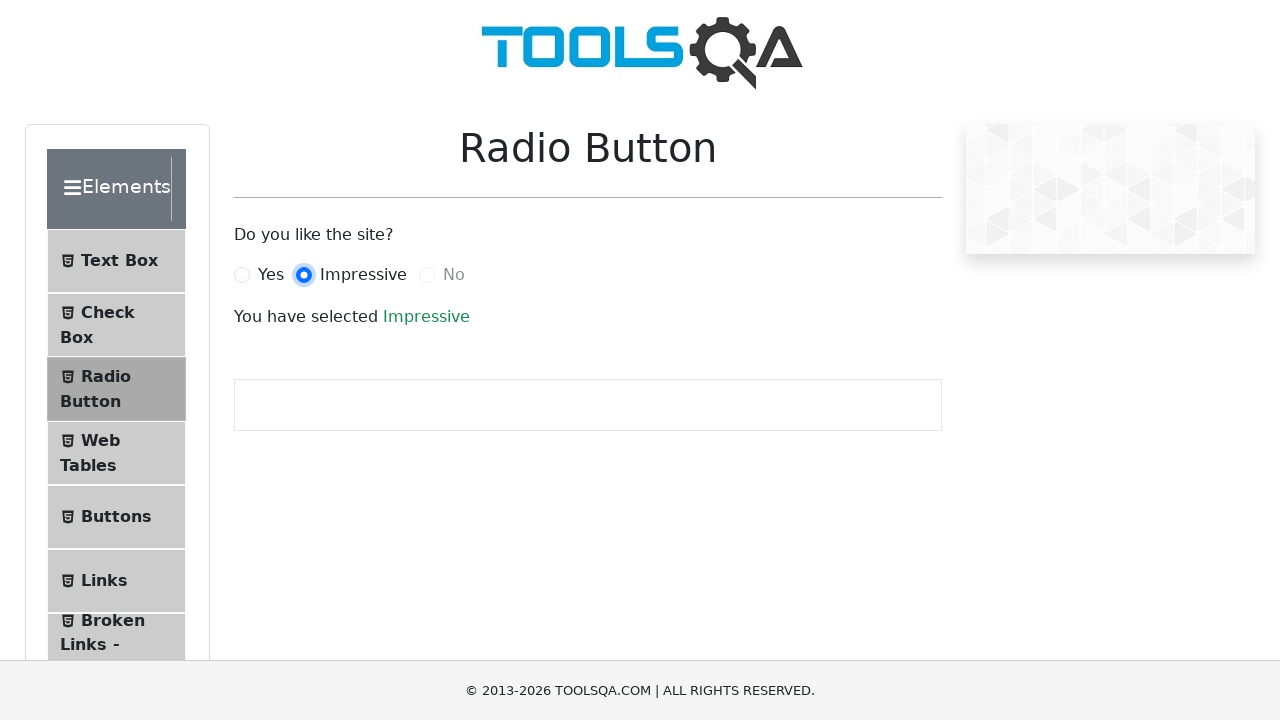

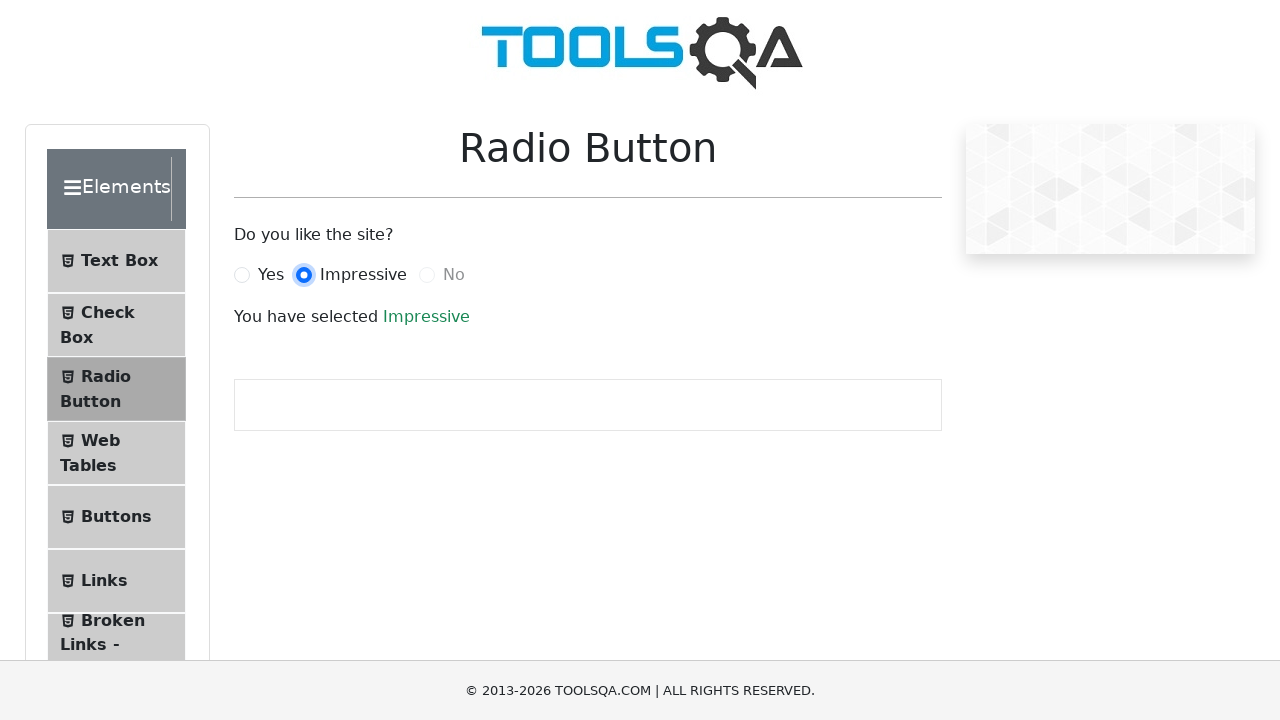